Tests handling a JavaScript confirmation alert by clicking a button that triggers a confirm dialog and then accepting the alert

Starting URL: https://omayo.blogspot.com/

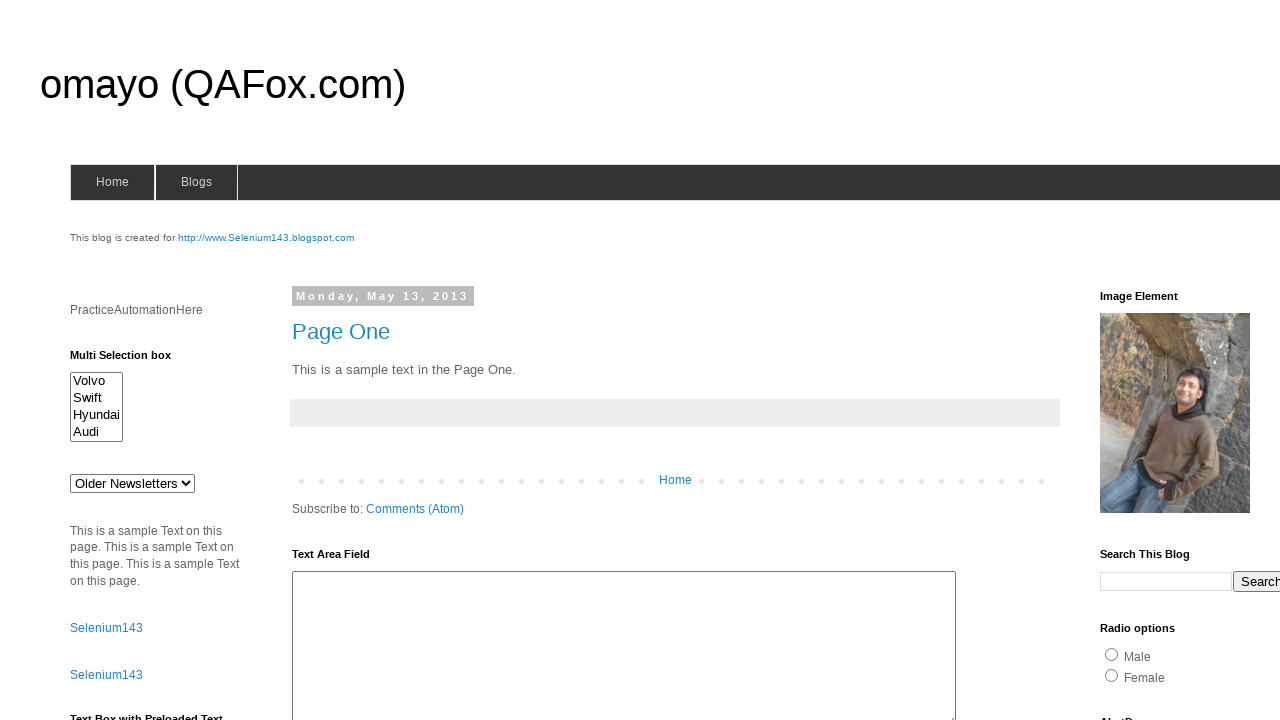

Located the confirm button that triggers the alert
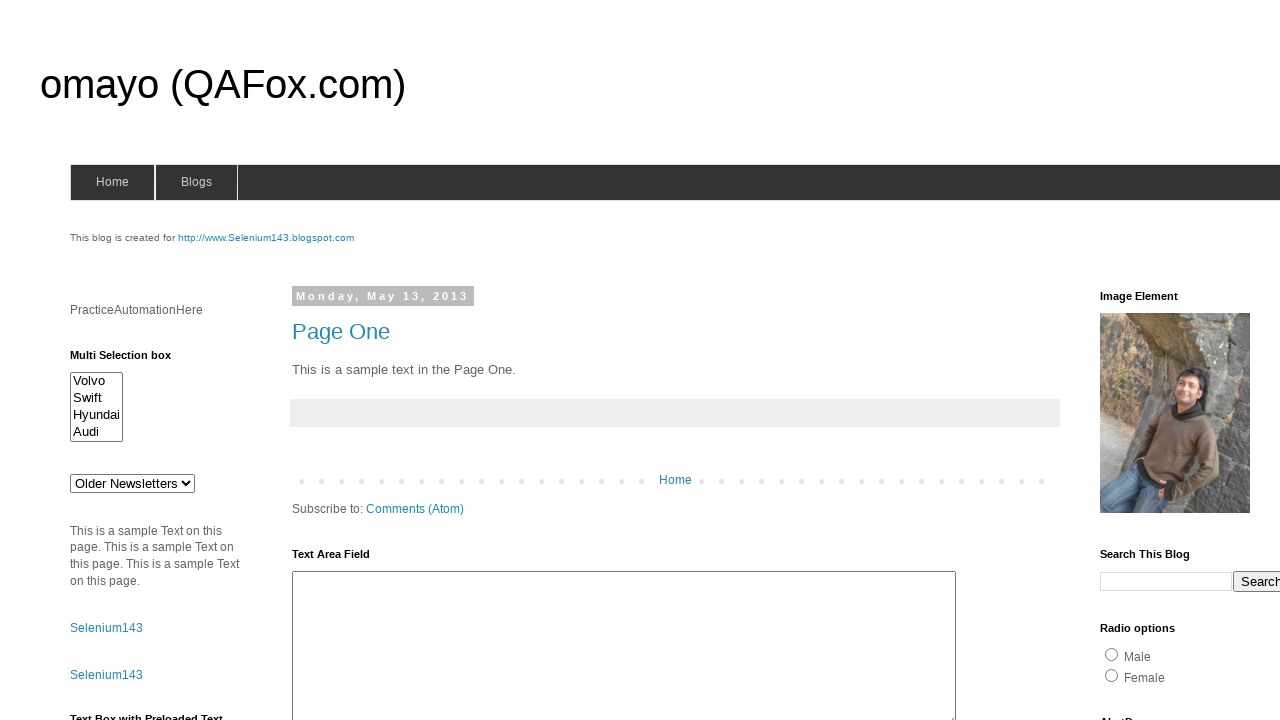

Set up dialog handler to automatically accept confirmation alerts
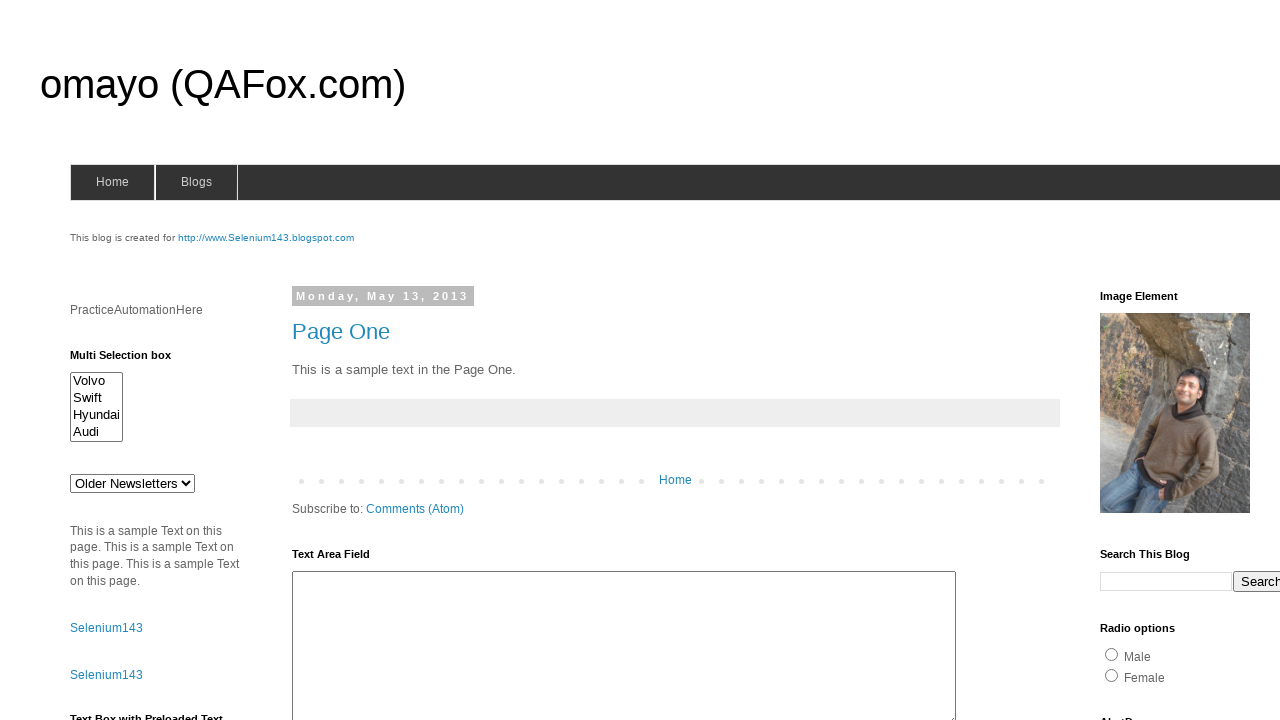

Clicked the confirm button to trigger the confirmation alert at (1155, 361) on input#confirm
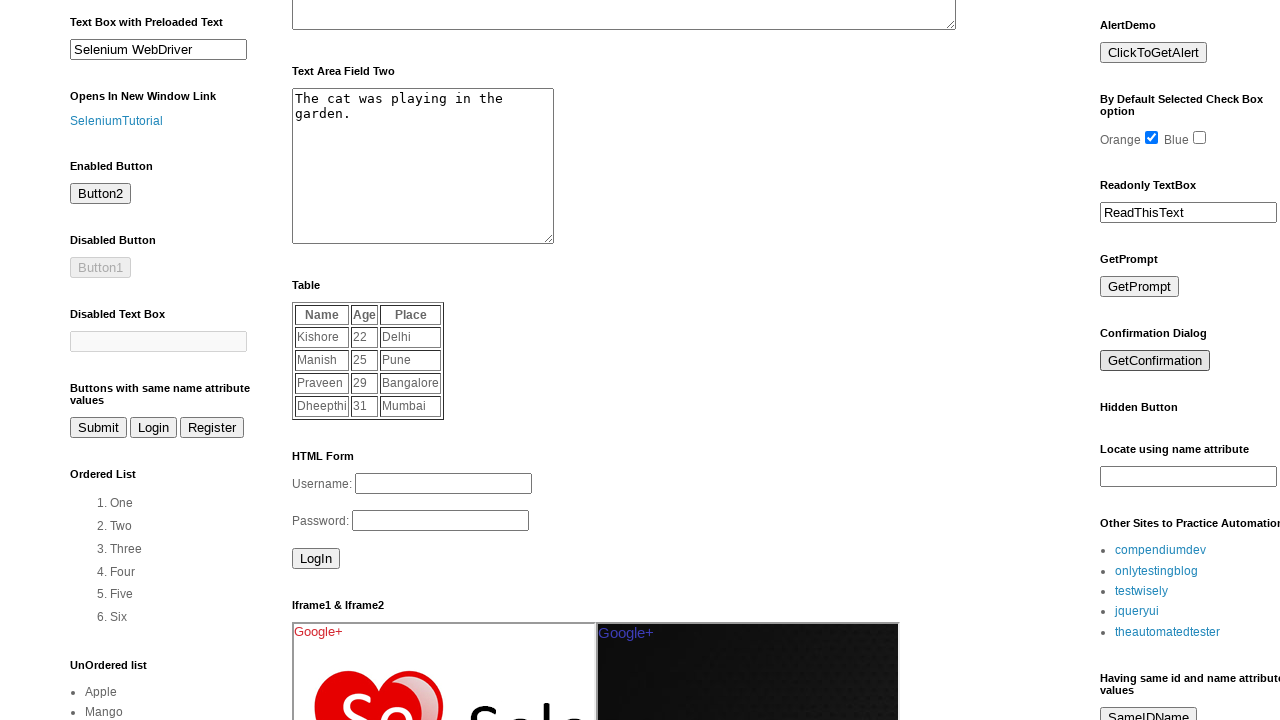

Waited for the confirmation alert to be handled
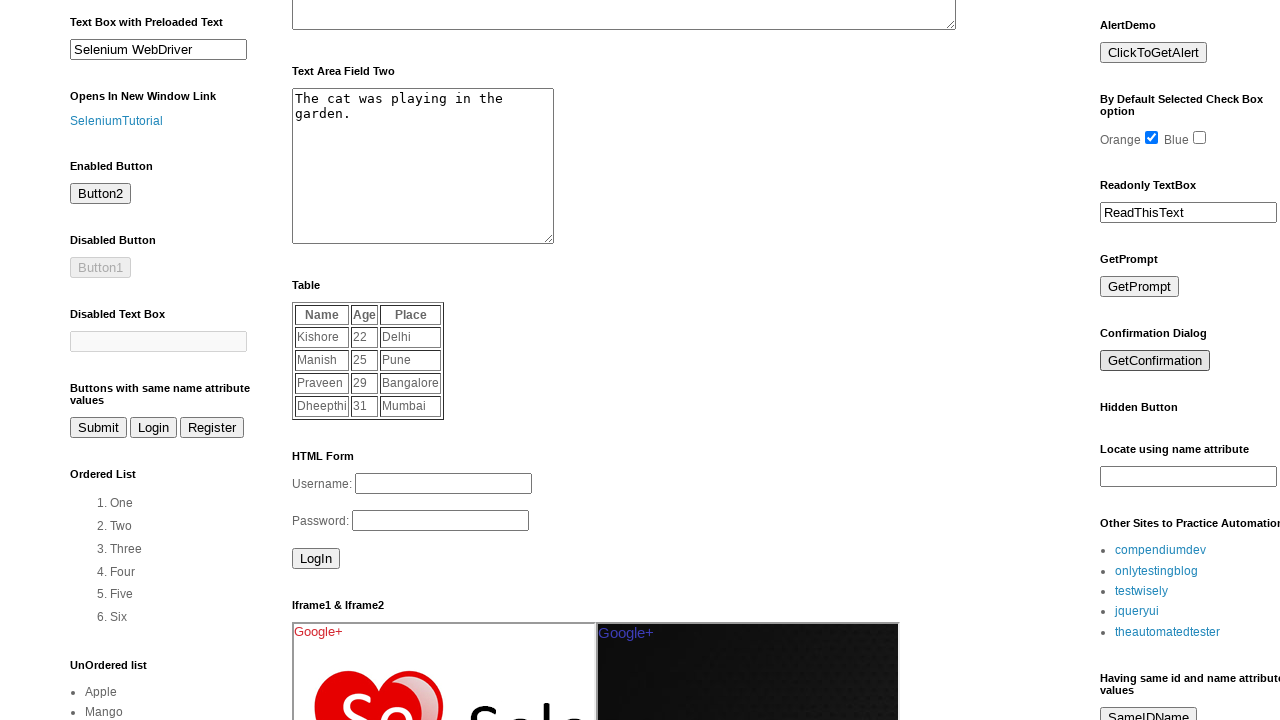

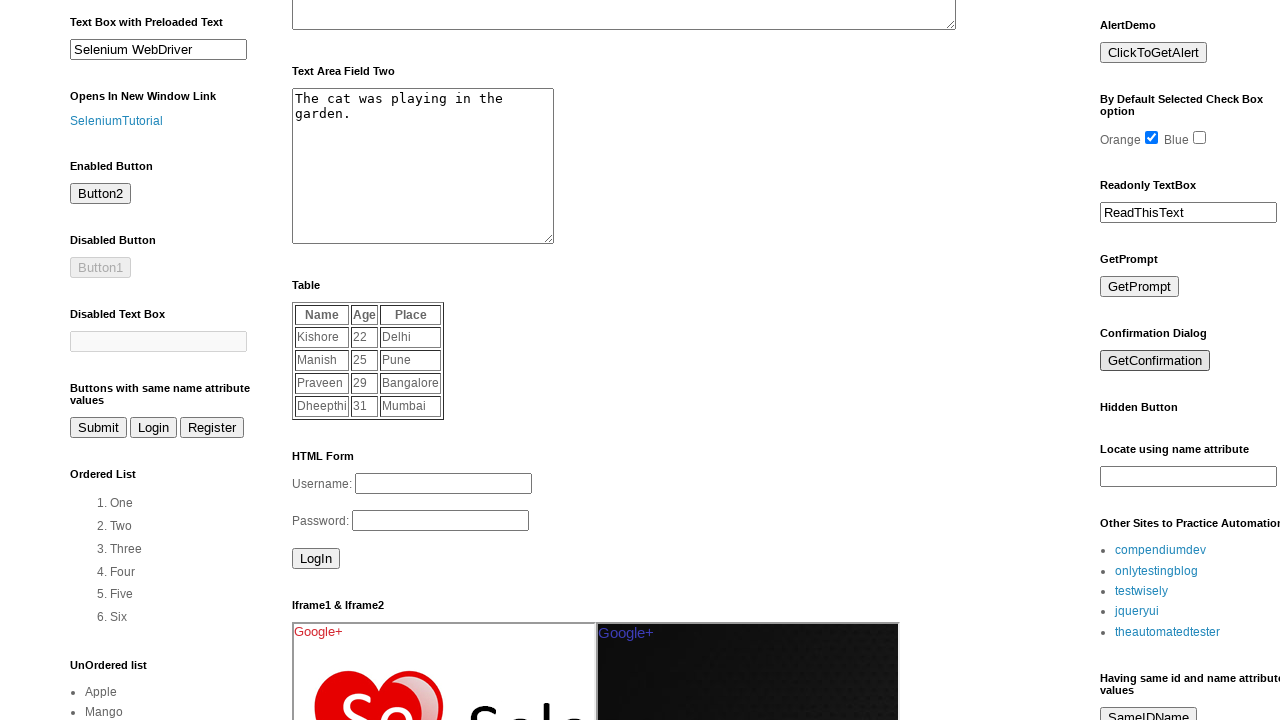